Tests input field functionality by entering a number, clearing the field, and entering a new number

Starting URL: http://the-internet.herokuapp.com/inputs

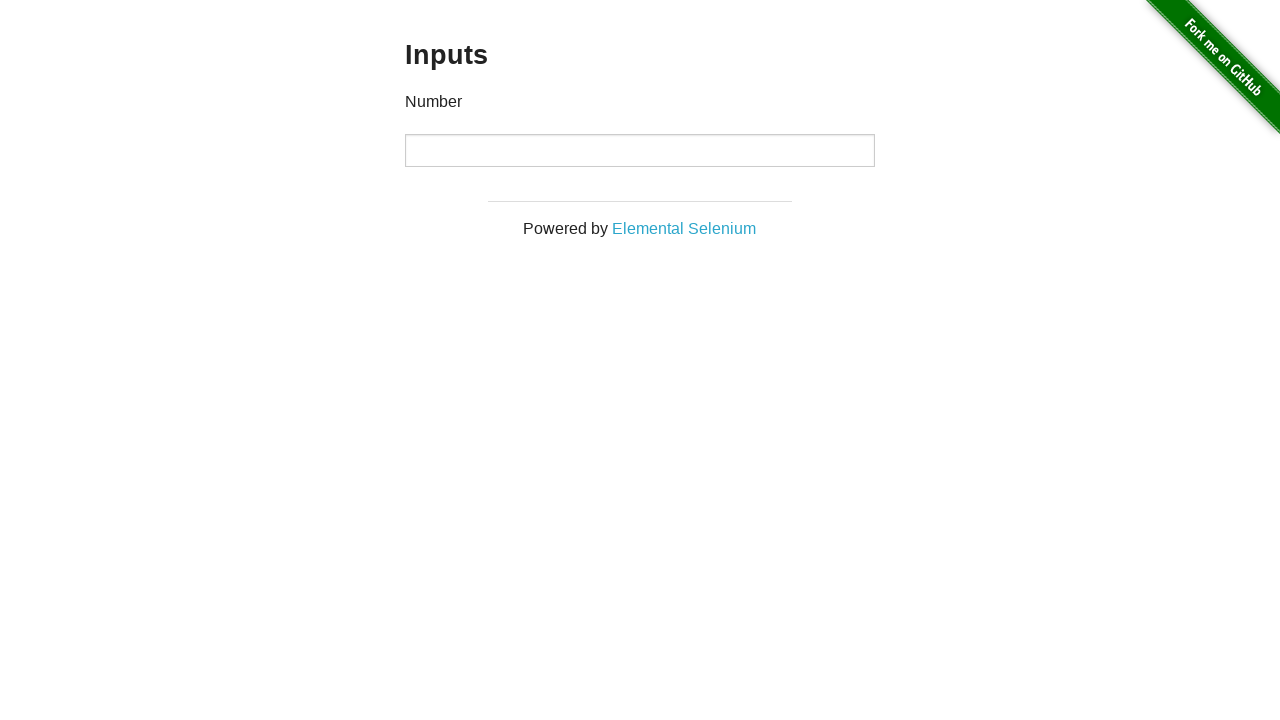

Entered '1000' into the number input field on div.example input[type='number']
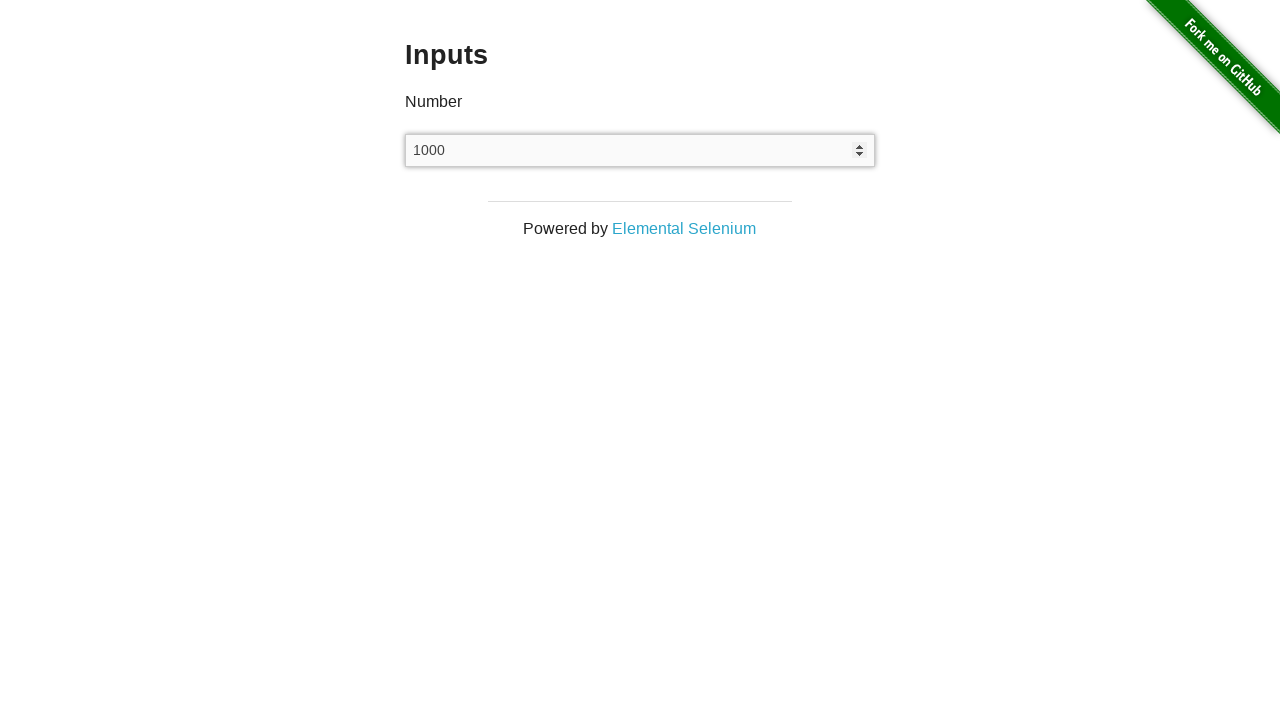

Cleared the number input field on div.example input[type='number']
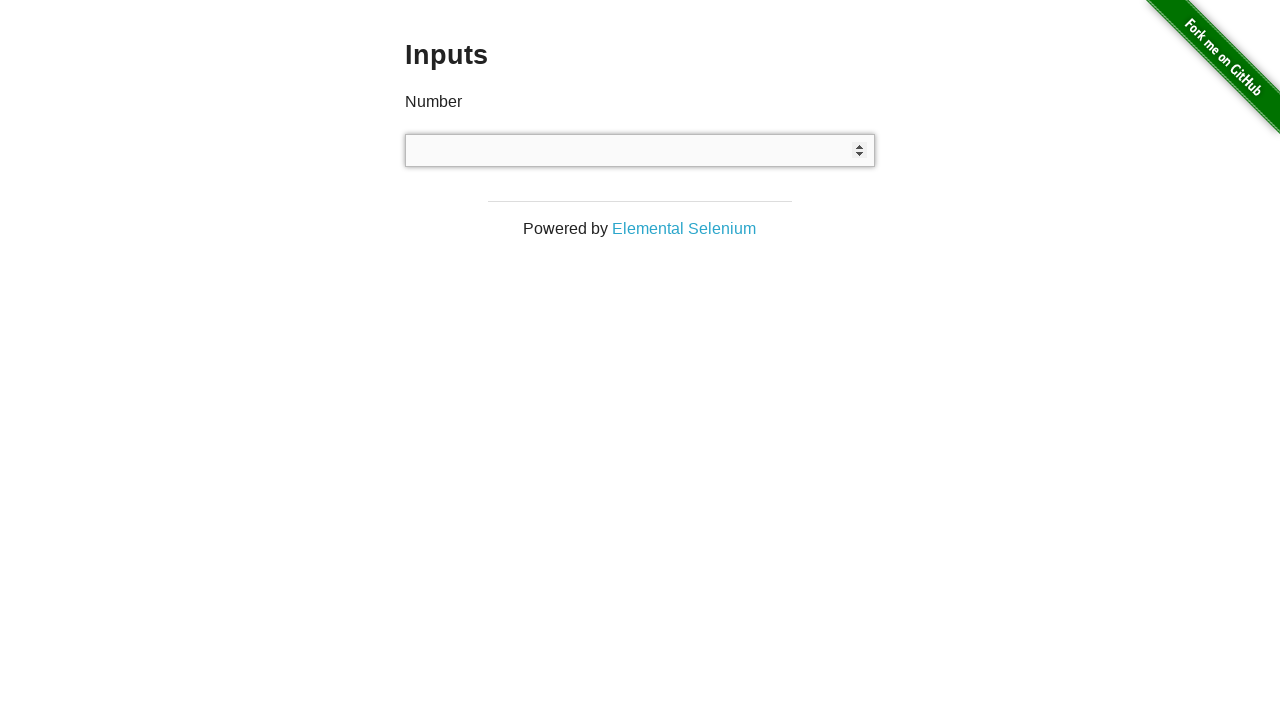

Entered '999' into the number input field on div.example input[type='number']
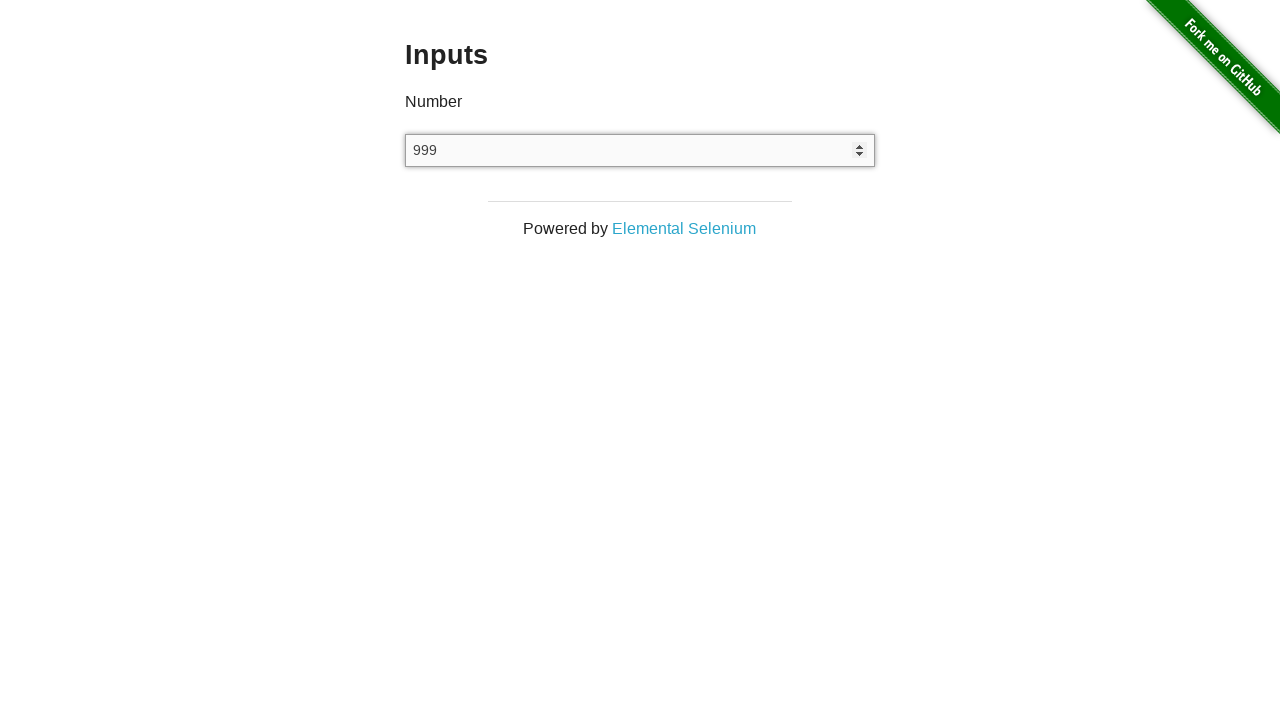

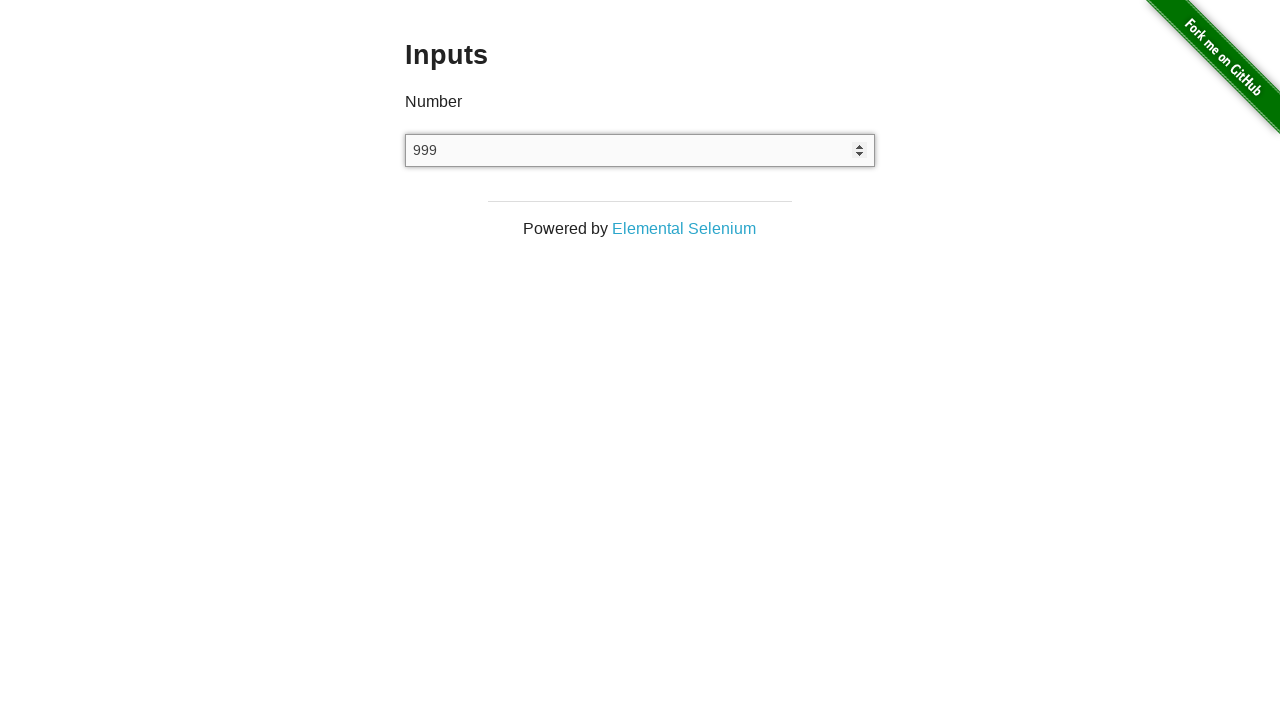